Tests input field functionality by entering a number, clearing the field, and entering a different number

Starting URL: http://the-internet.herokuapp.com/inputs

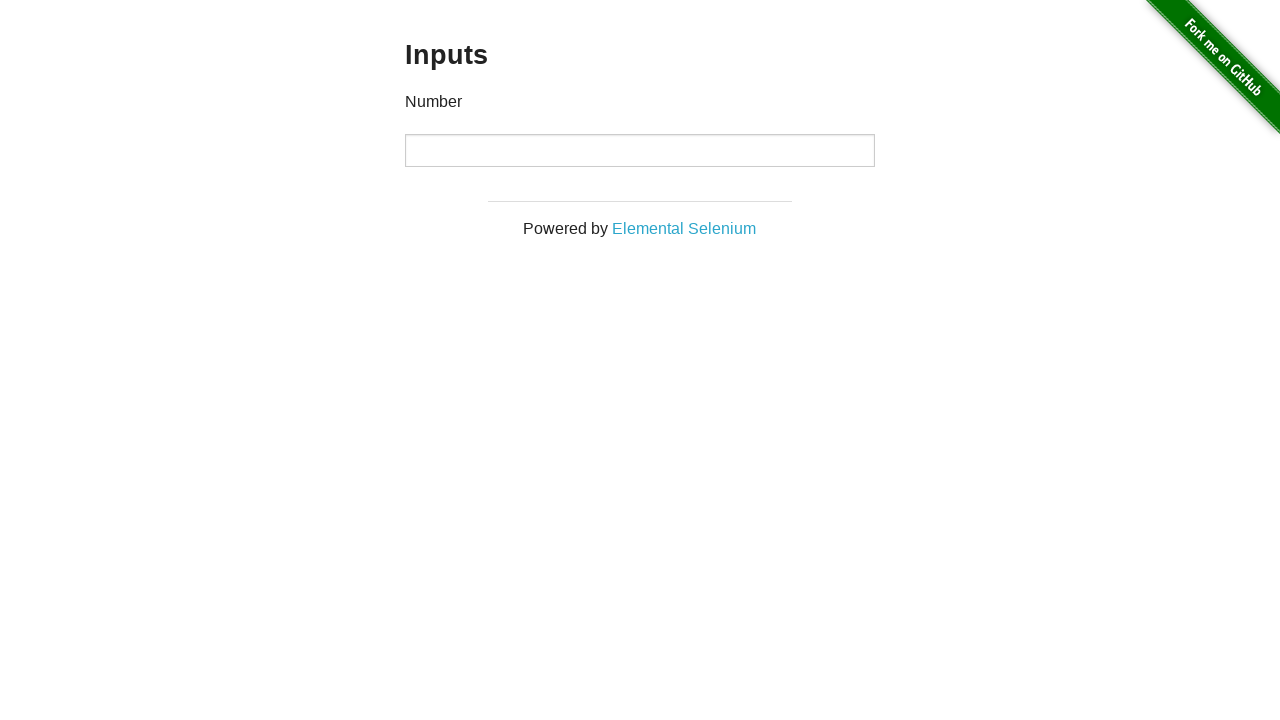

Filled number input field with 1000 on input[type='number']
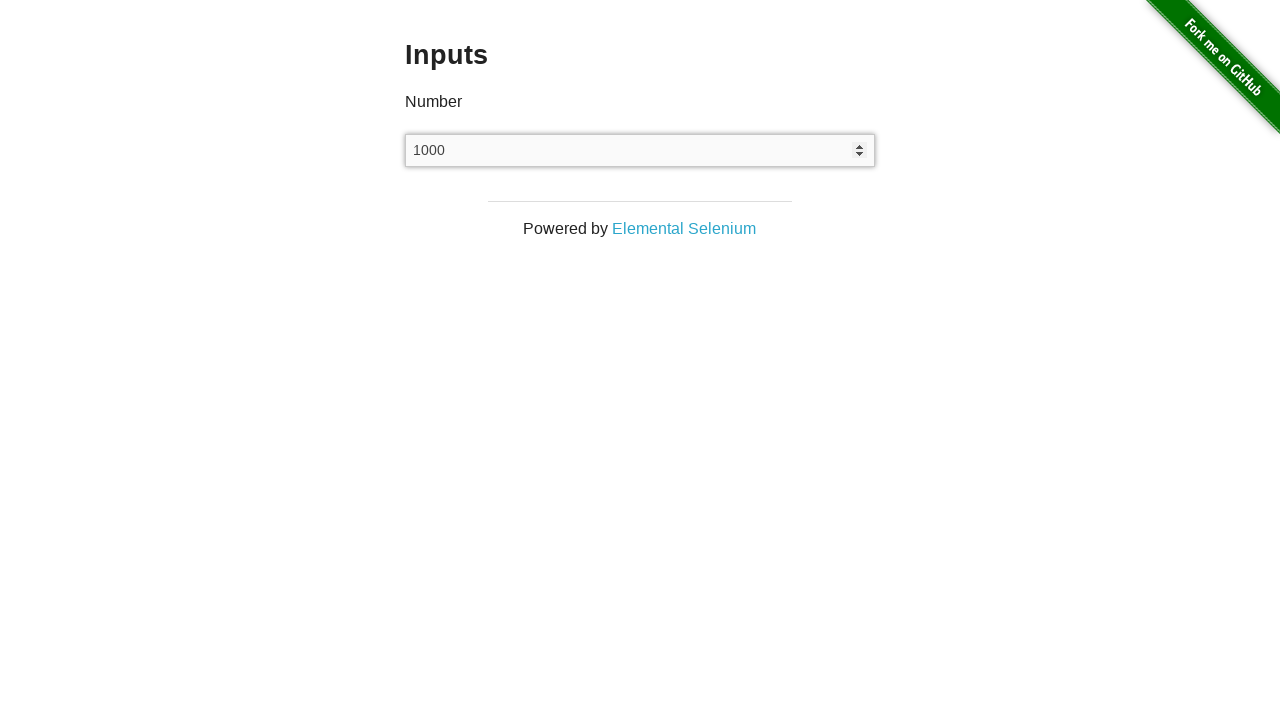

Cleared the number input field on input[type='number']
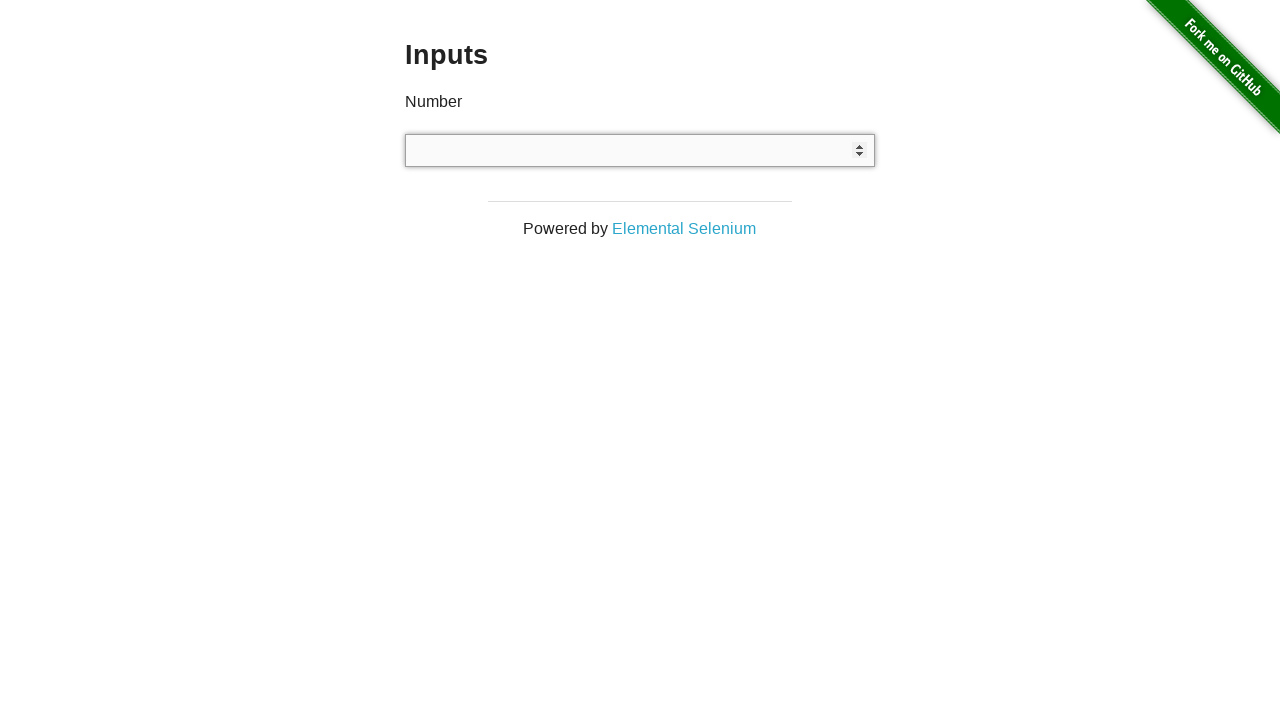

Filled number input field with 999 on input[type='number']
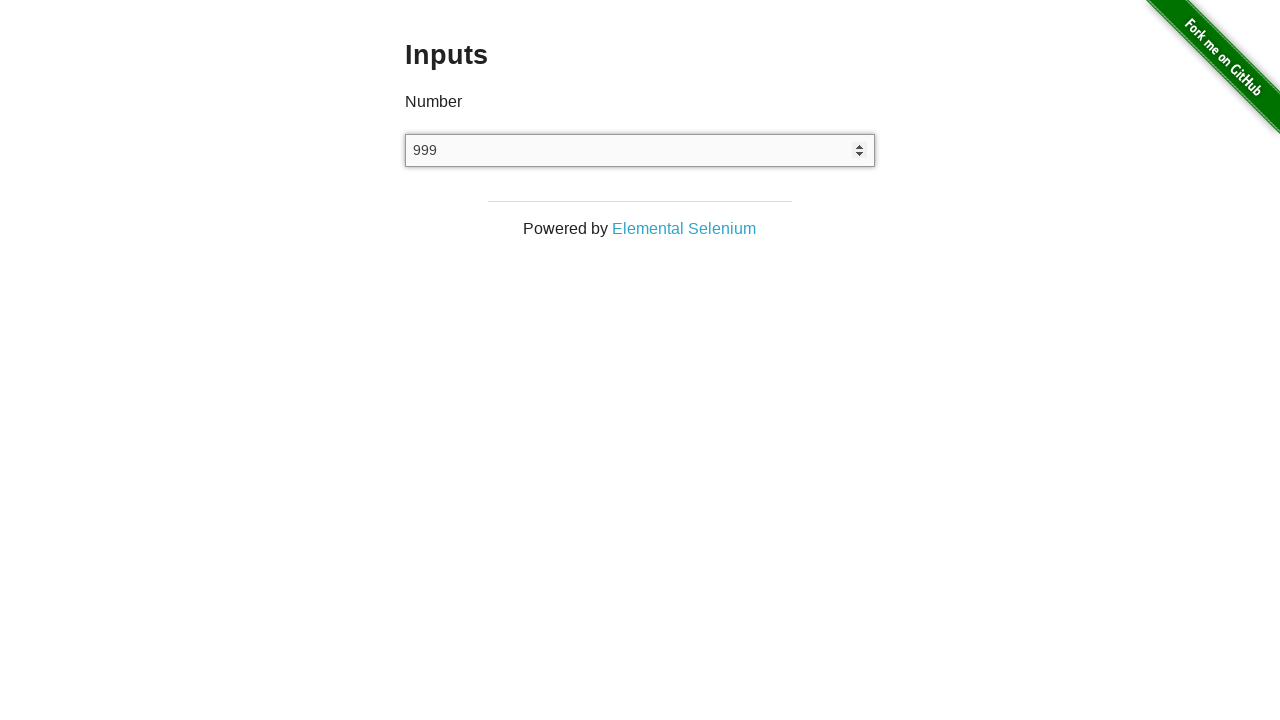

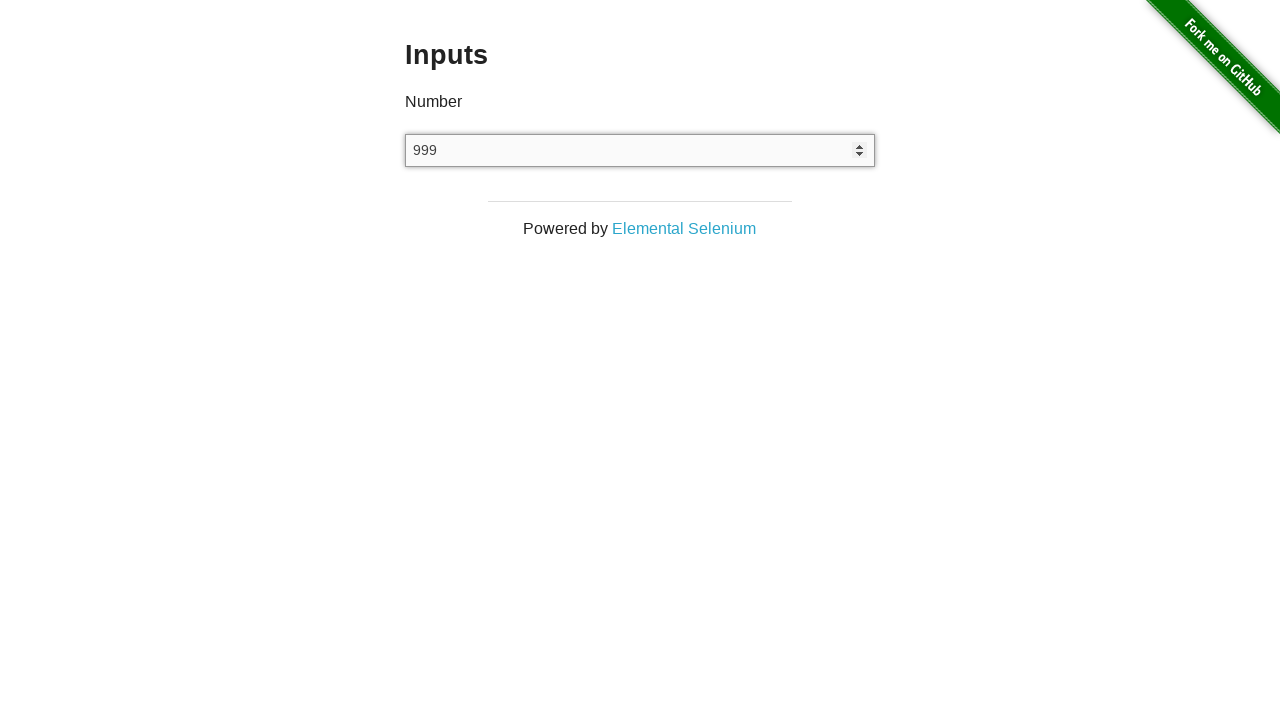